Navigates to a blogspot page, clicks on a link labeled "First Try", then clicks on another link labeled "website" and waits for the page to load.

Starting URL: https://z1process.blogspot.com/

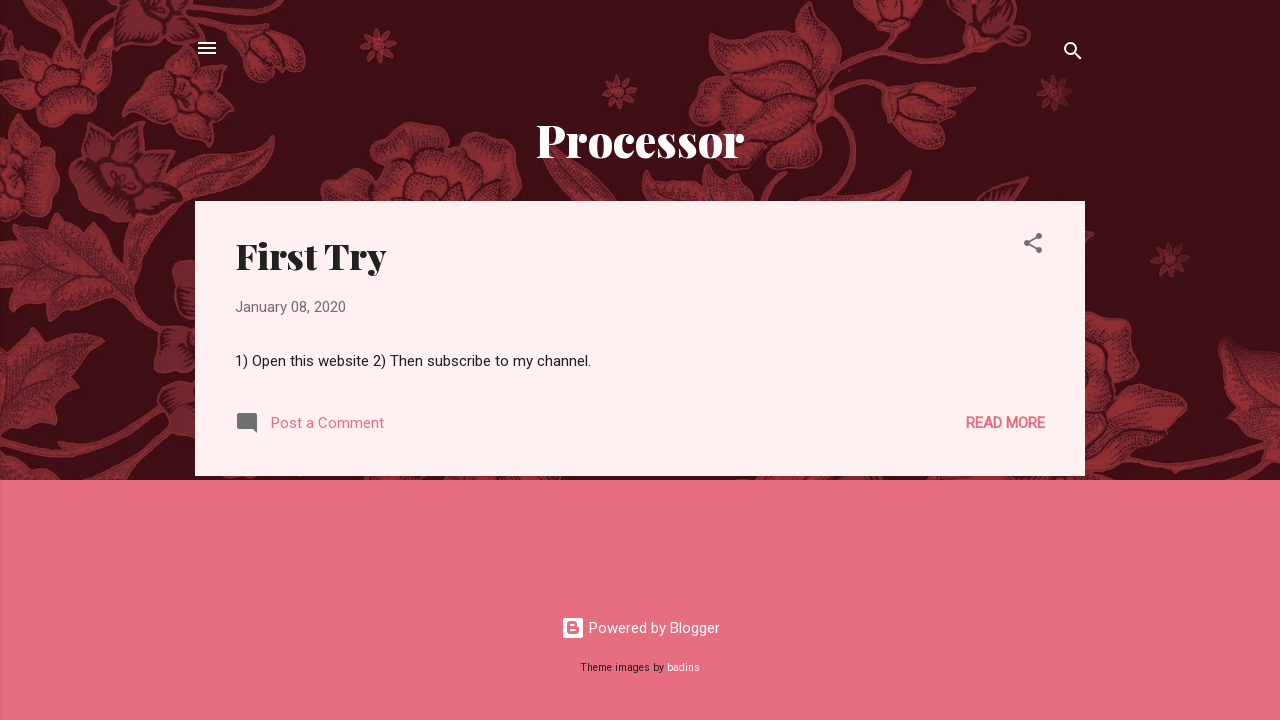

Navigated to https://z1process.blogspot.com/
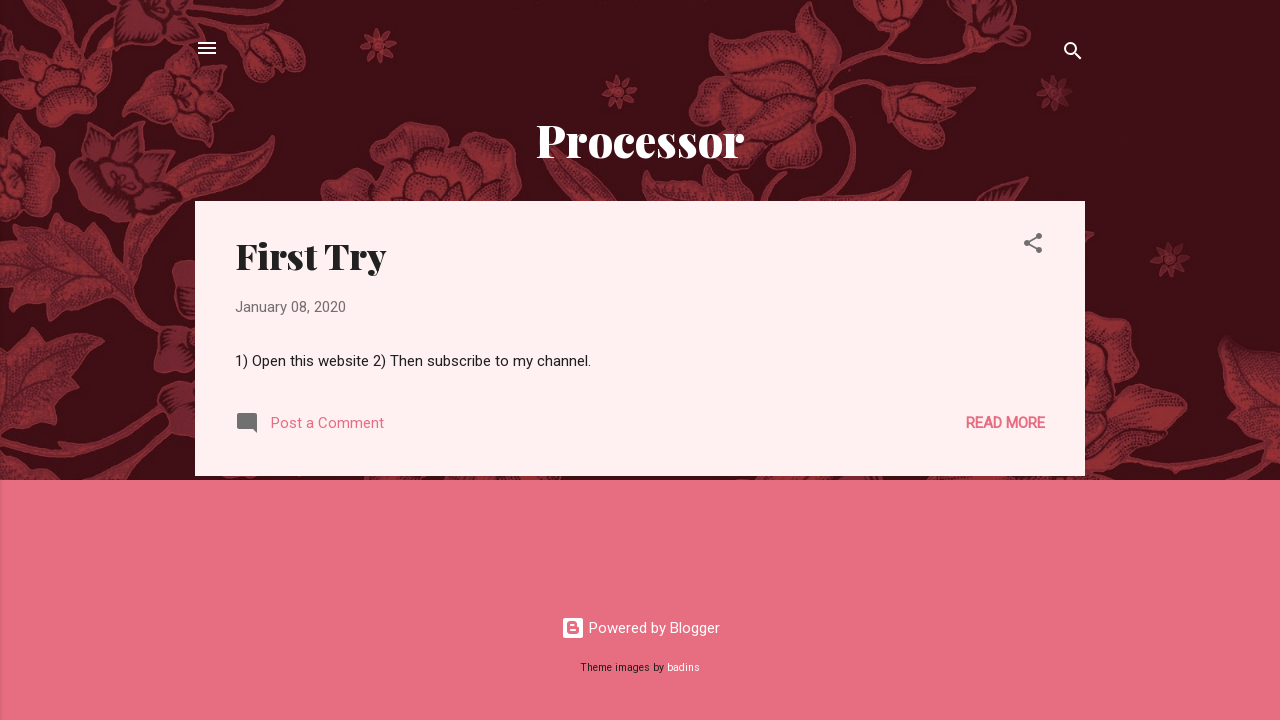

Clicked on 'First Try' link at (311, 255) on text=First Try
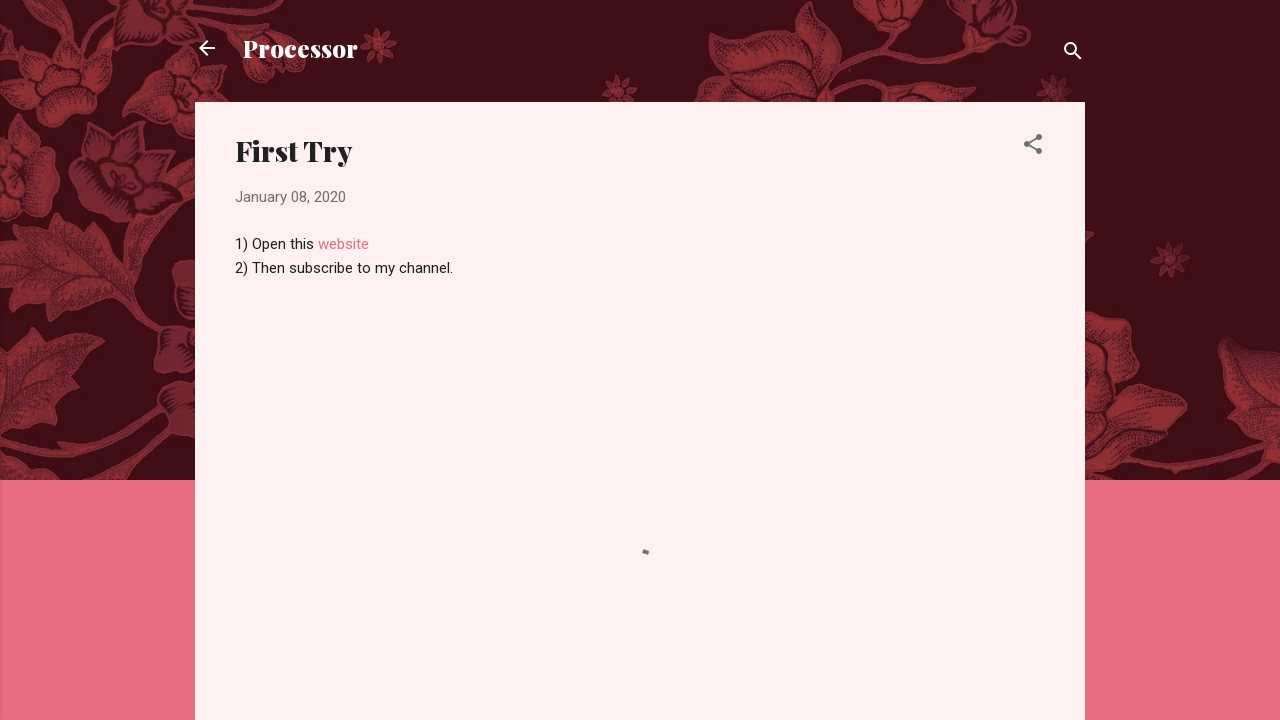

Waited for page to load after clicking 'First Try'
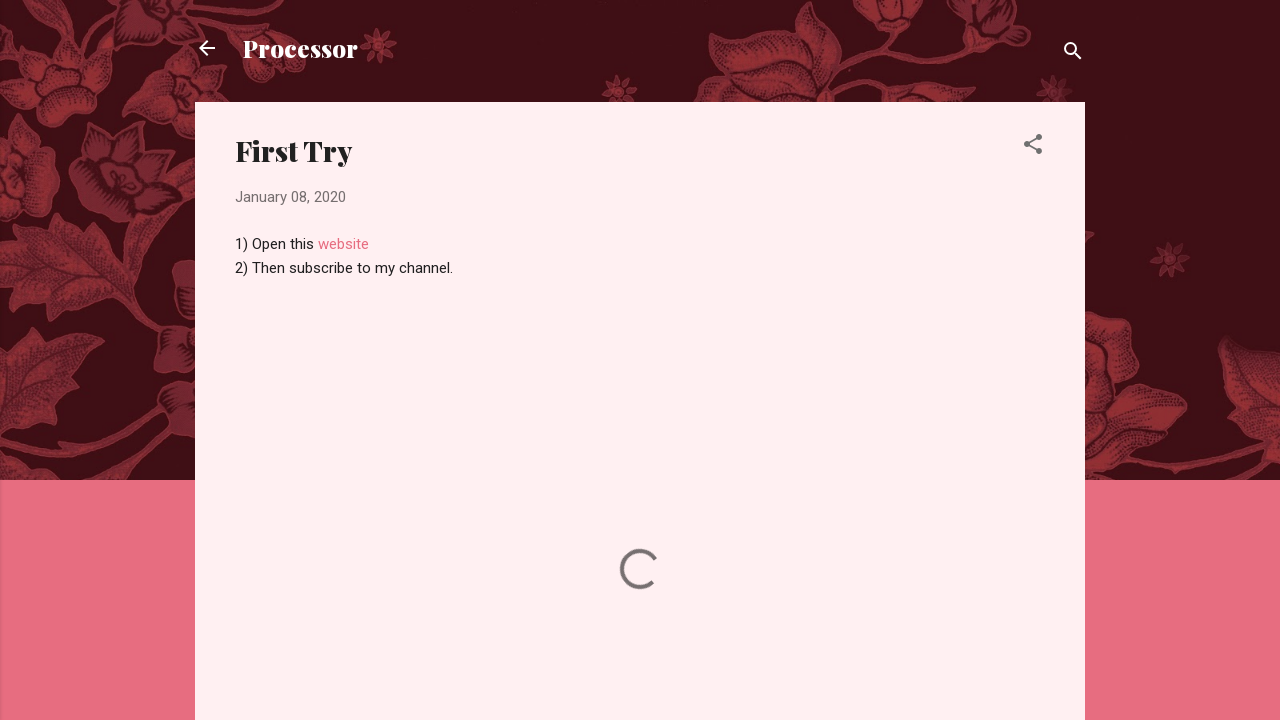

Clicked on 'website' link at (344, 244) on text=website
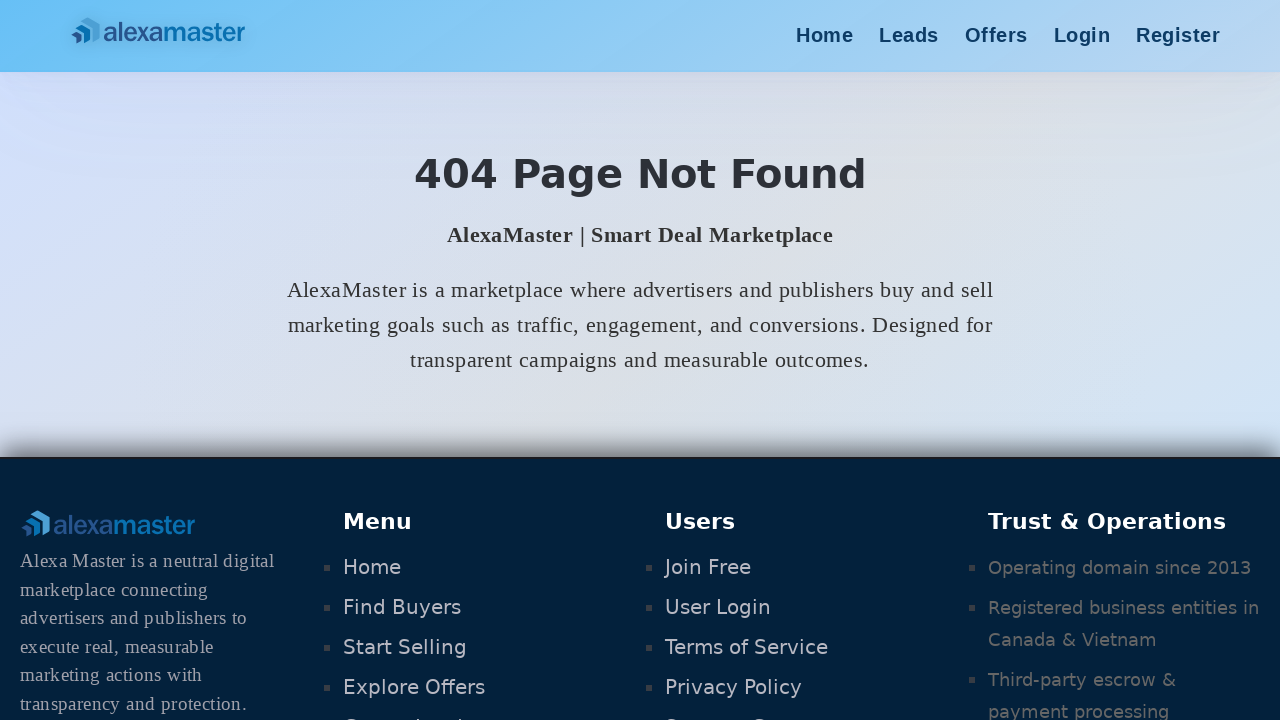

Waited for page to load after clicking 'website'
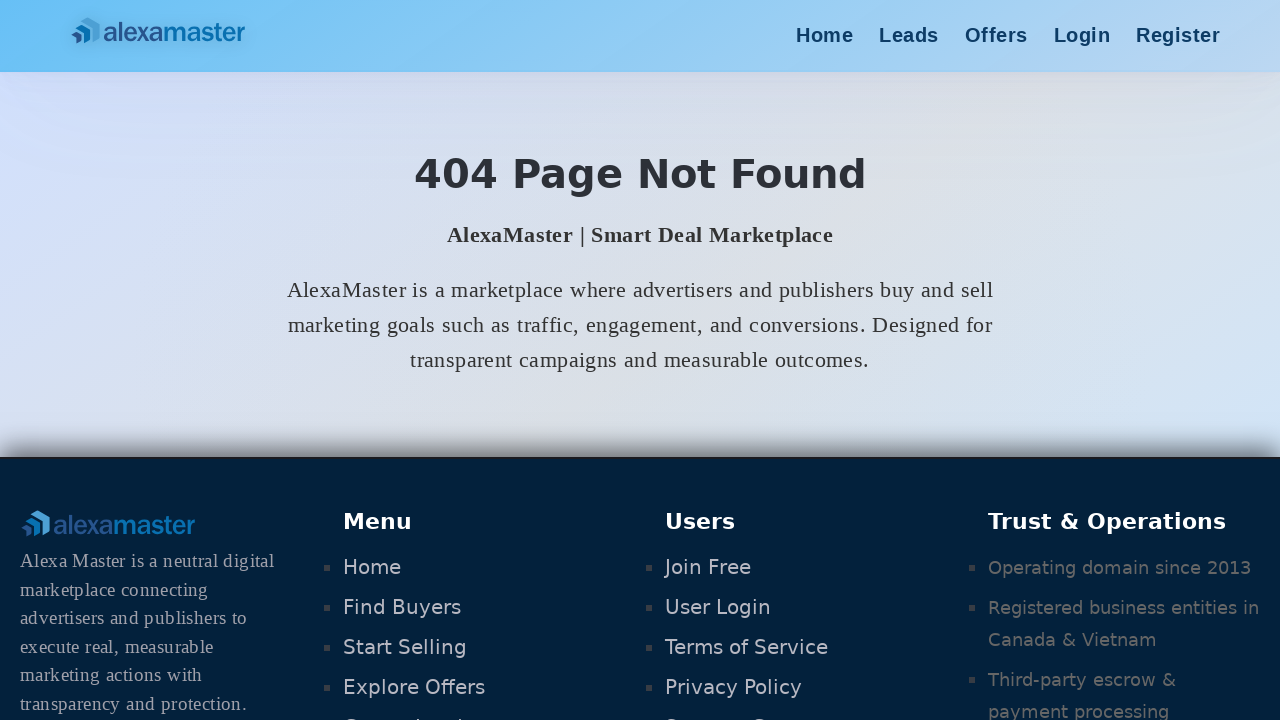

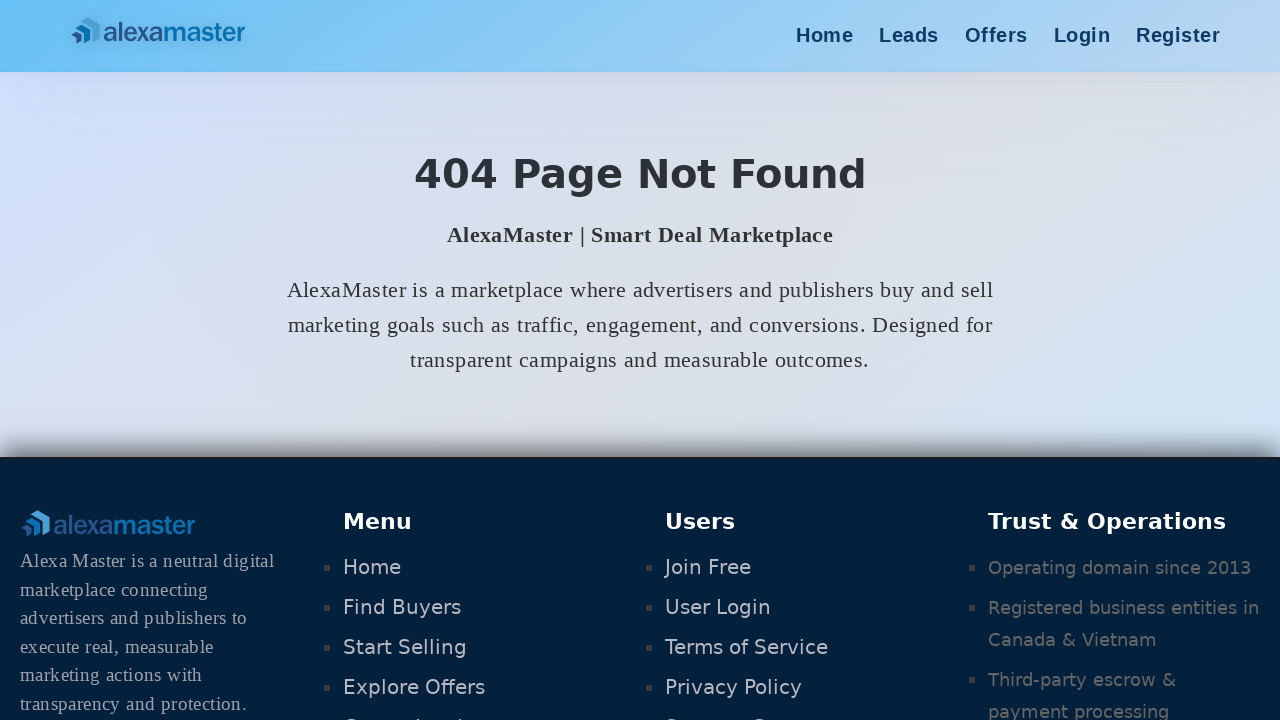